Tests that the Conduit application loads correctly by verifying the navbar brand displays "conduit". The test also mocks the tags API endpoint to return custom tag data.

Starting URL: https://conduit.bondaracademy.com/

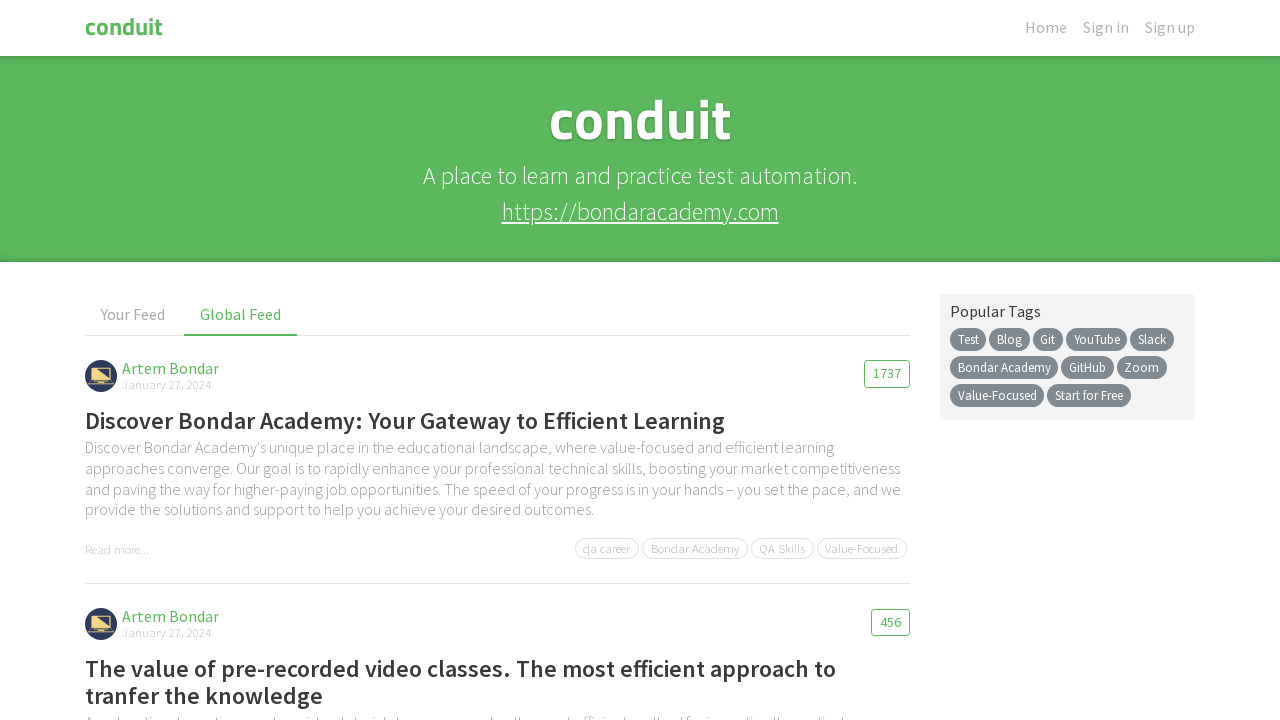

Set up route interception to mock tags API endpoint
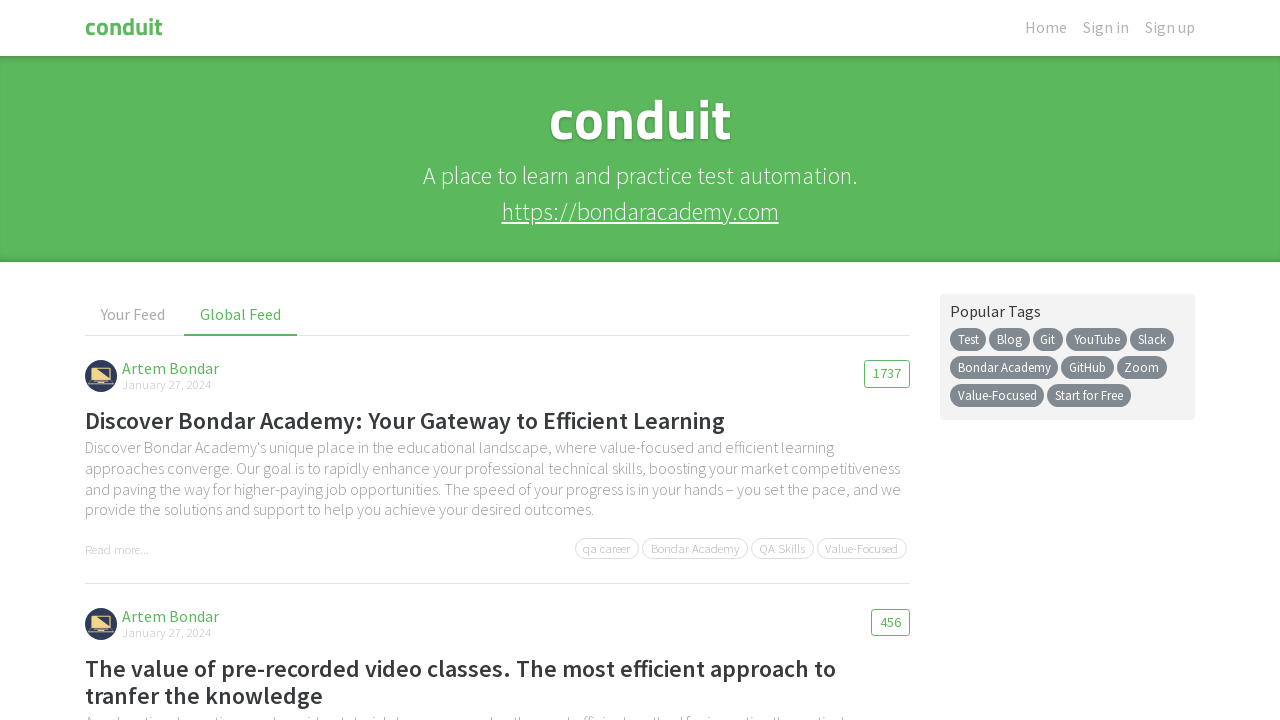

Navigated to Conduit application at https://conduit.bondaracademy.com/
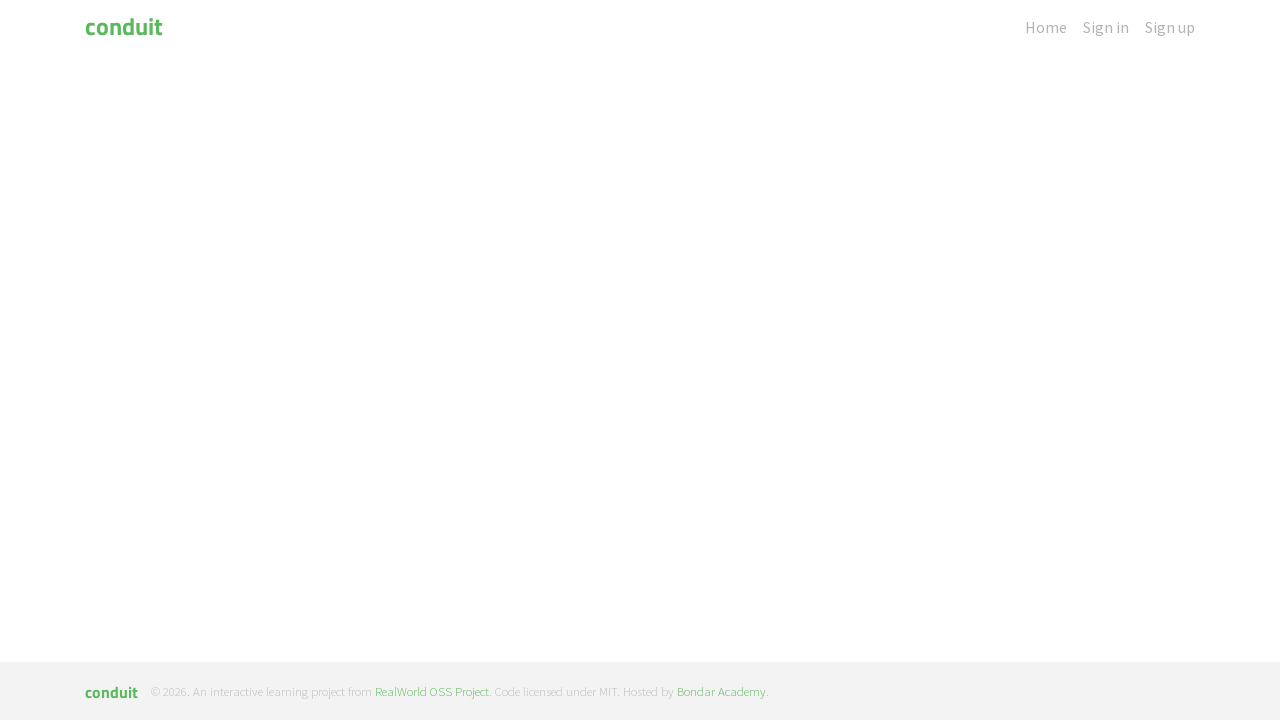

Verified navbar brand displays 'conduit' text
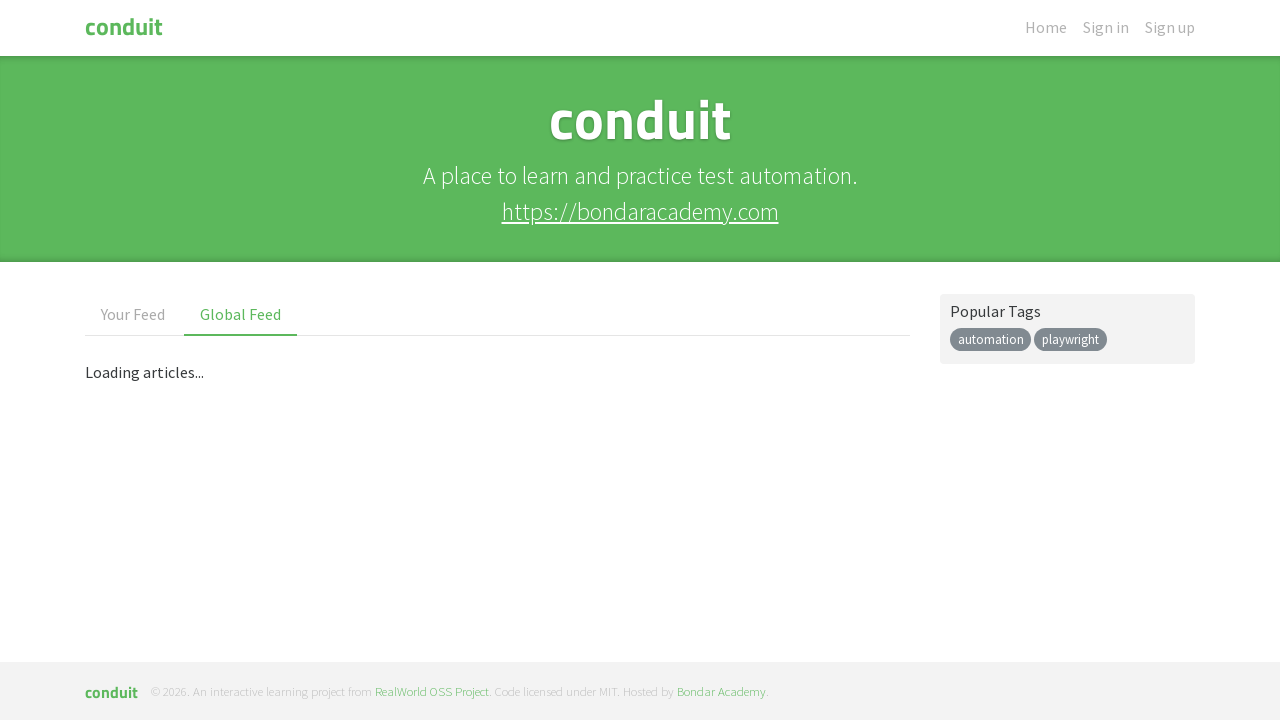

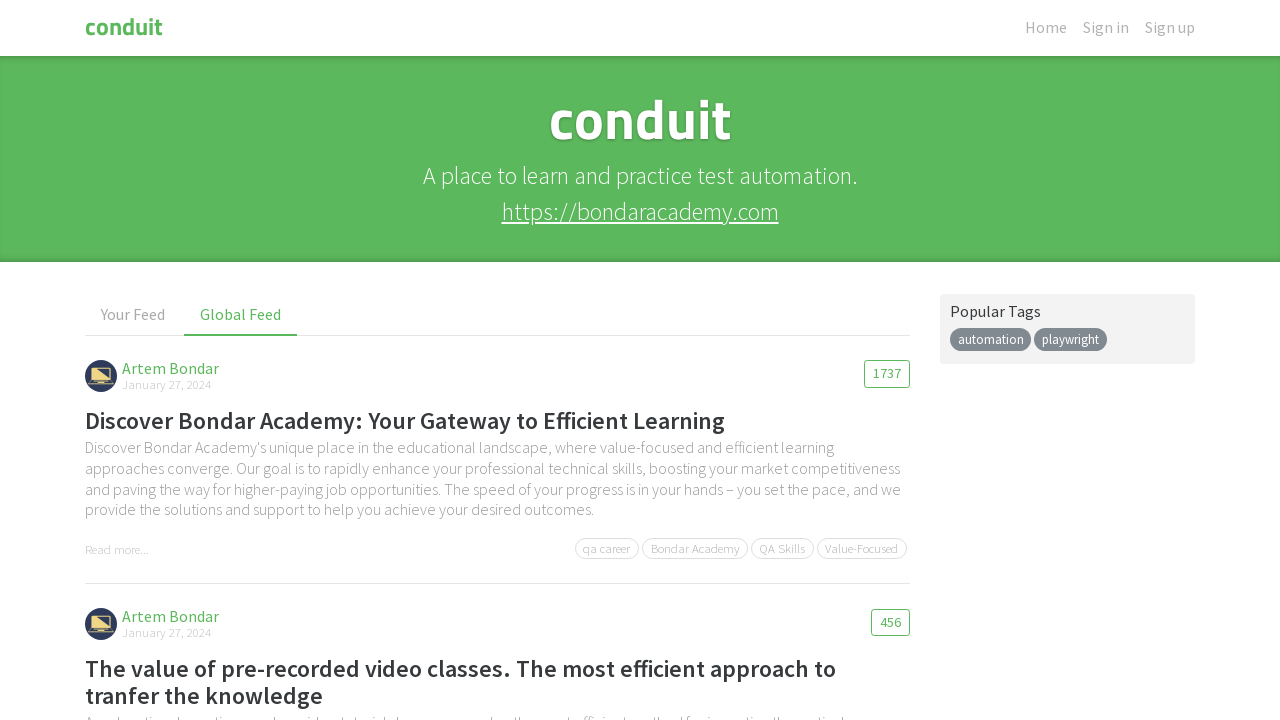